Tests dropdown selection functionality by selecting an option using its index (selects the 4th option in the cars dropdown)

Starting URL: https://automationtesting.co.uk/dropdown.html

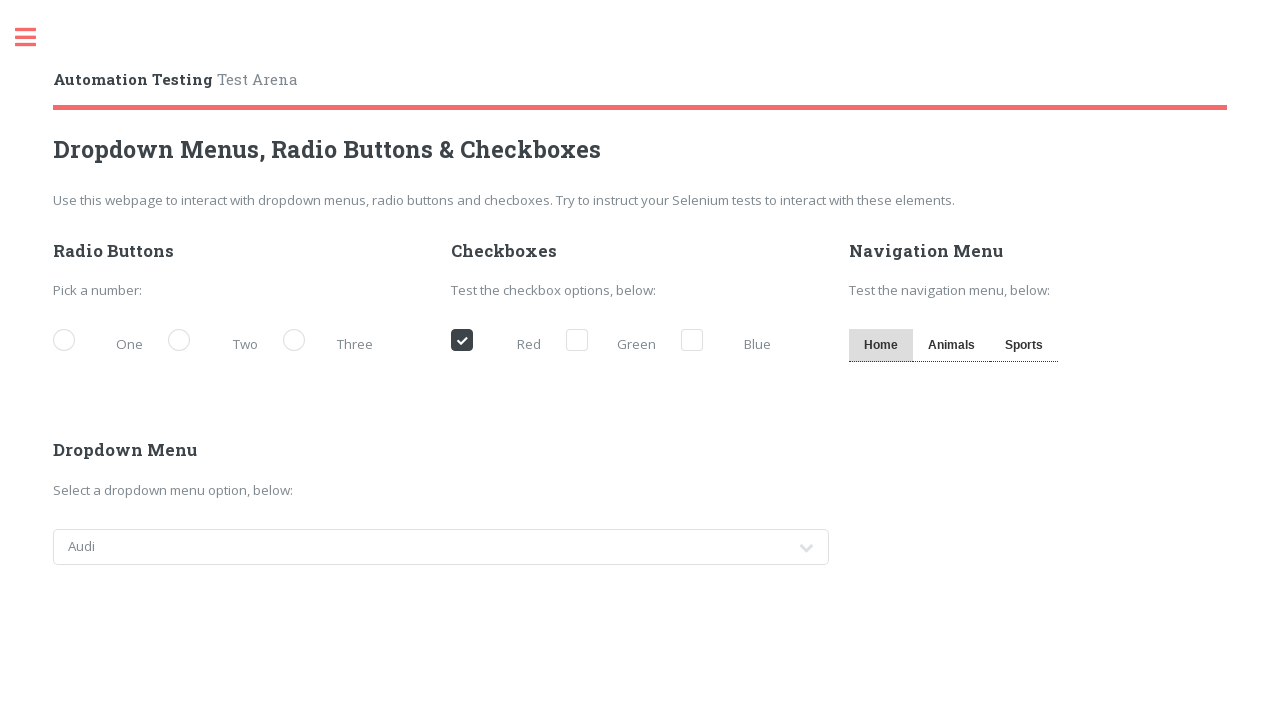

Navigated to dropdown test page
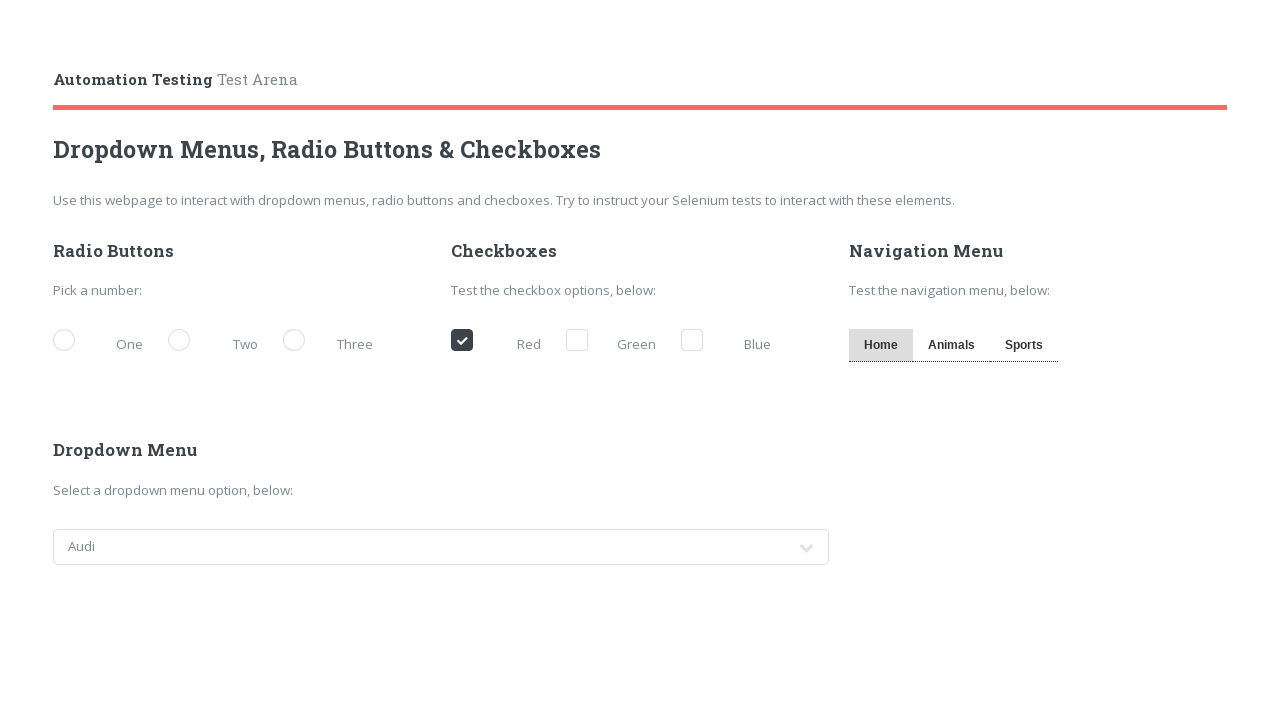

Selected 4th option (index 3) from cars dropdown on #cars
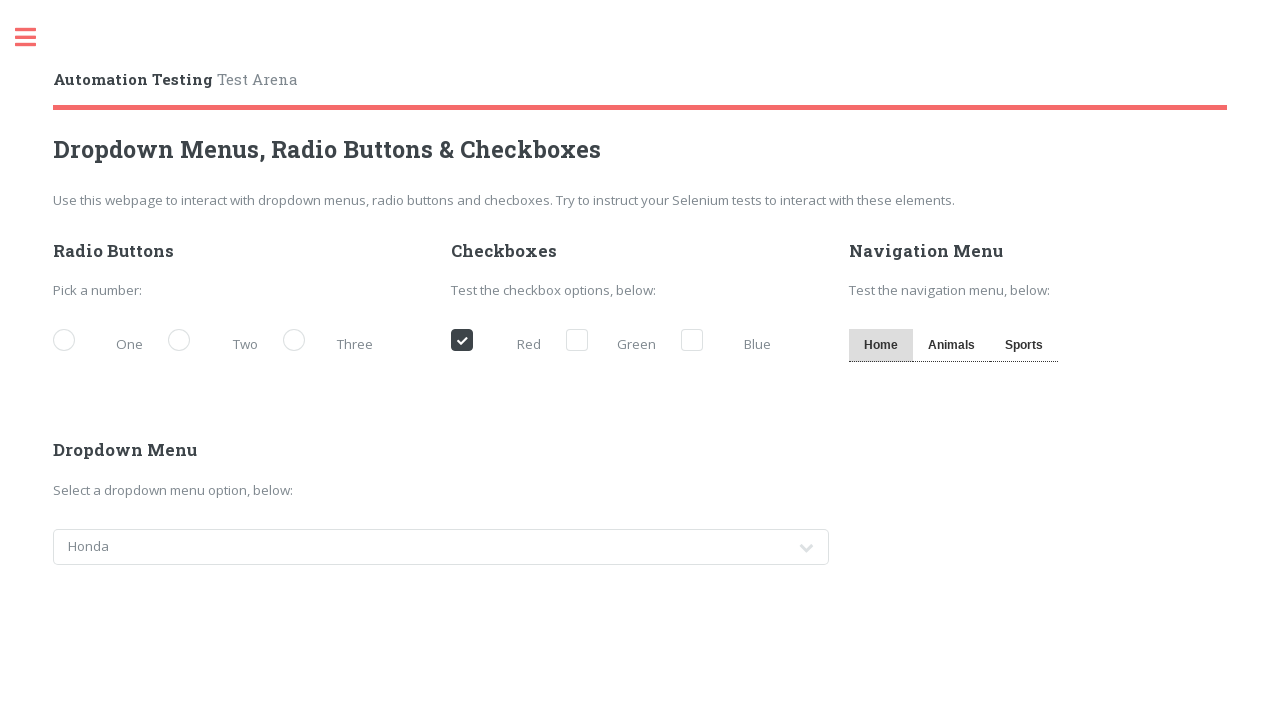

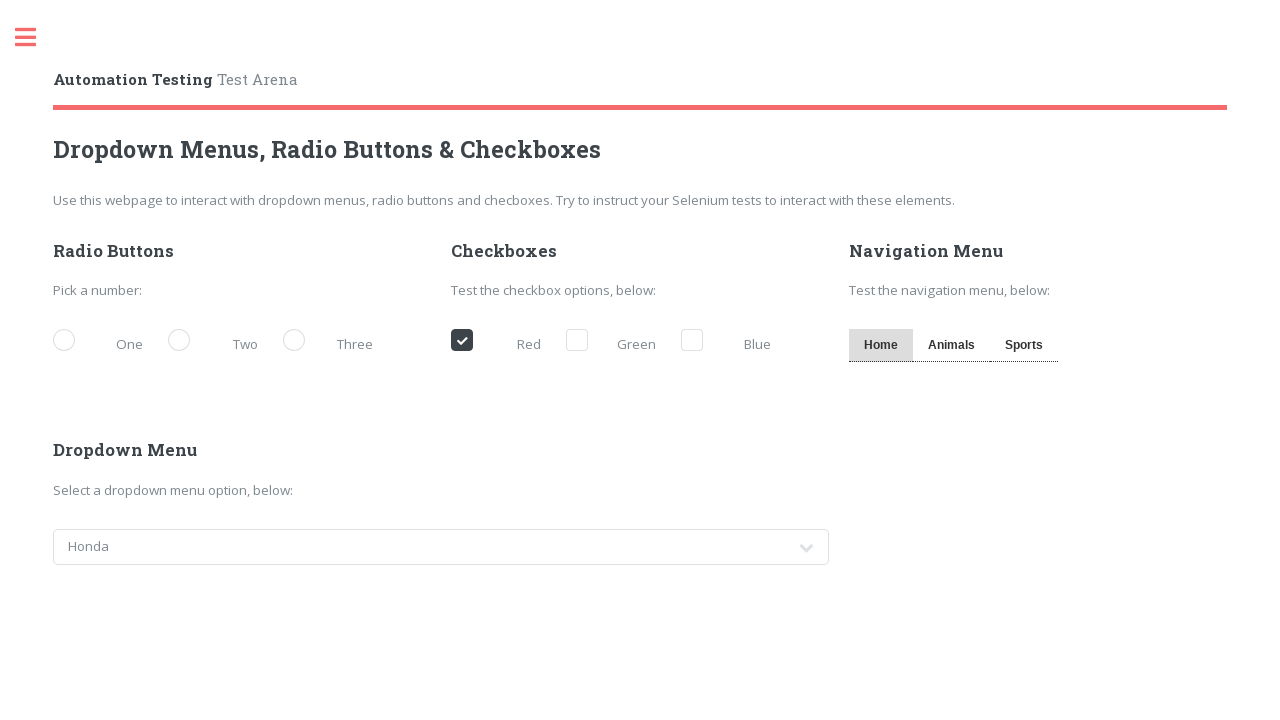